Navigates to DemoQA homepage, finds a card element, and clicks on the element button

Starting URL: https://demoqa.com

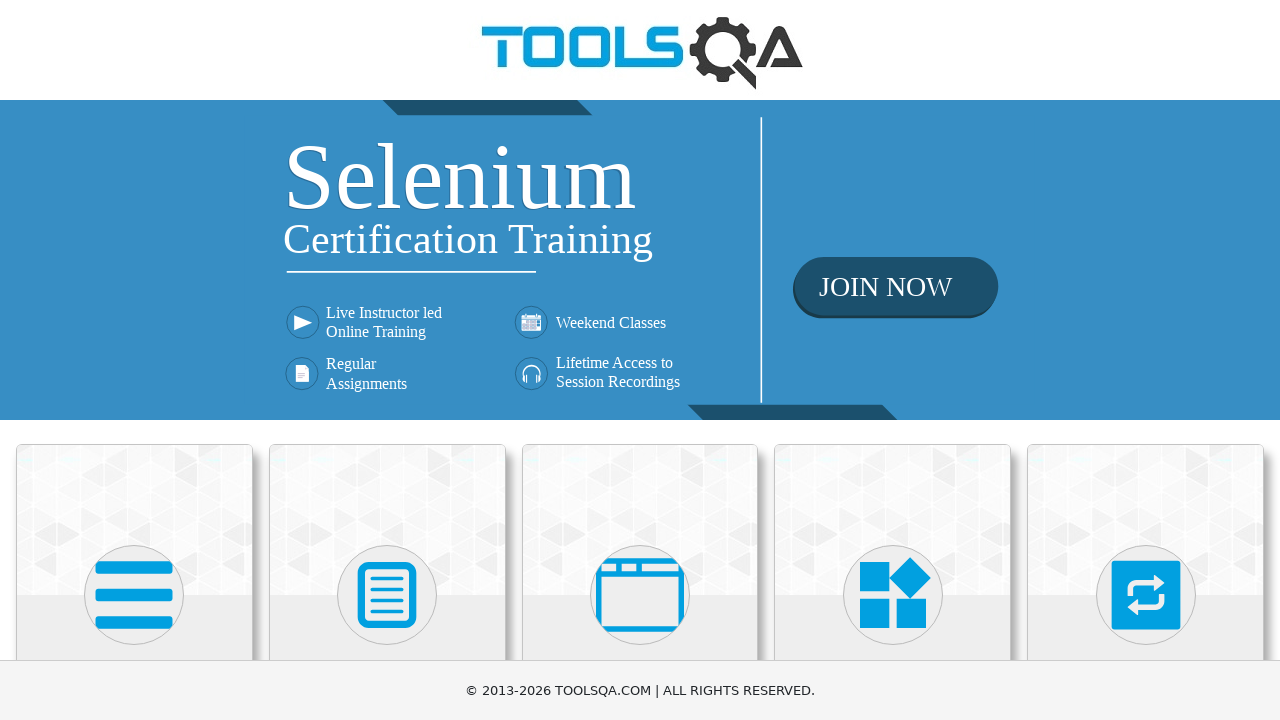

Navigated to DemoQA homepage
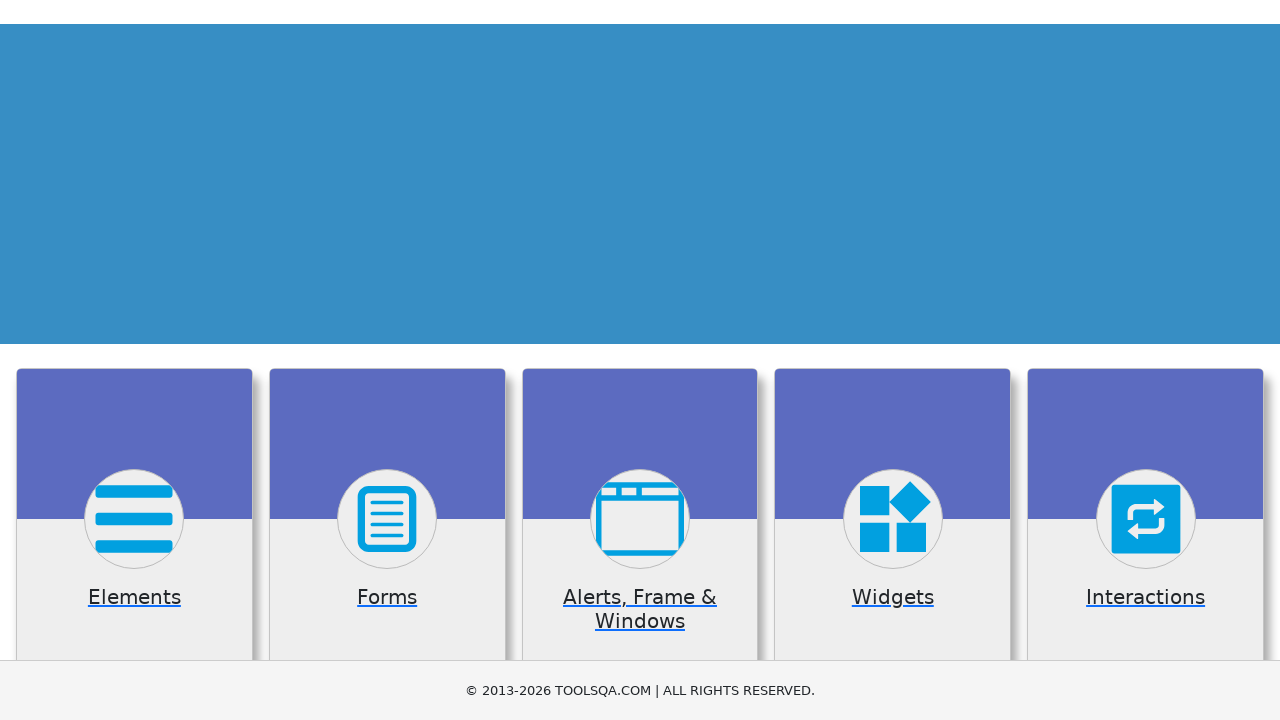

Card element became visible
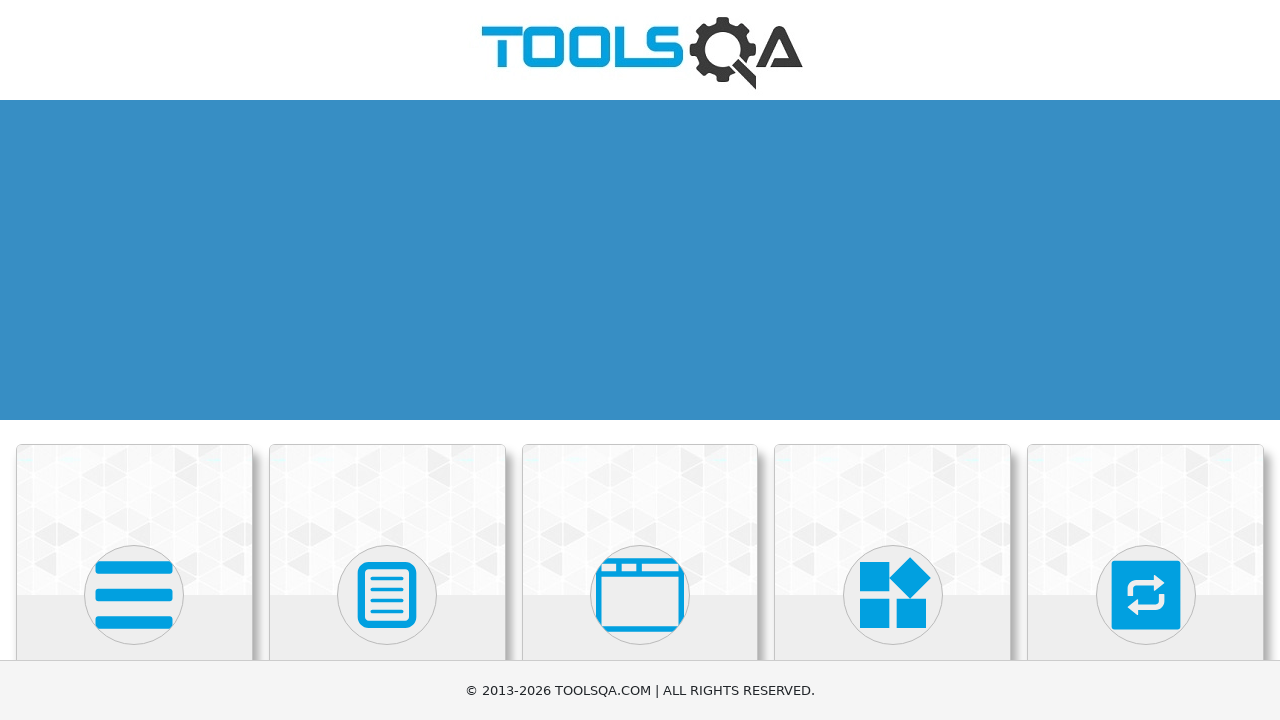

Clicked on the Elements card button at (134, 520) on .card-up
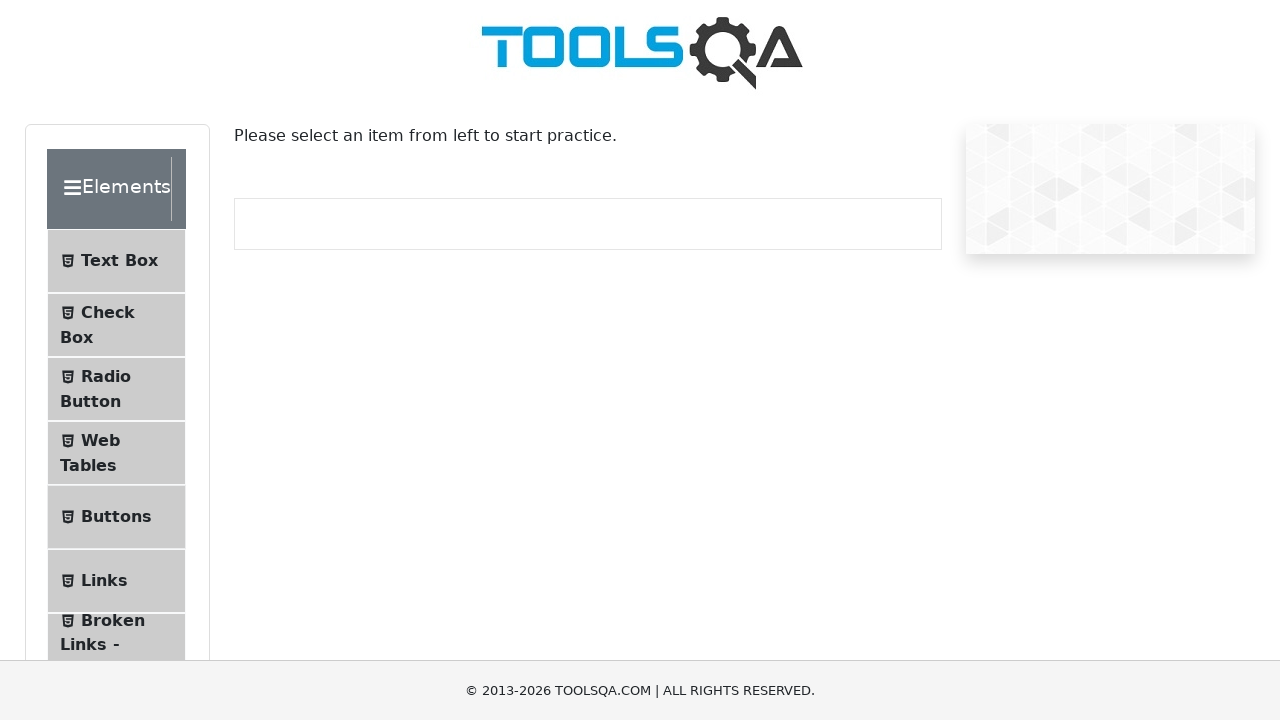

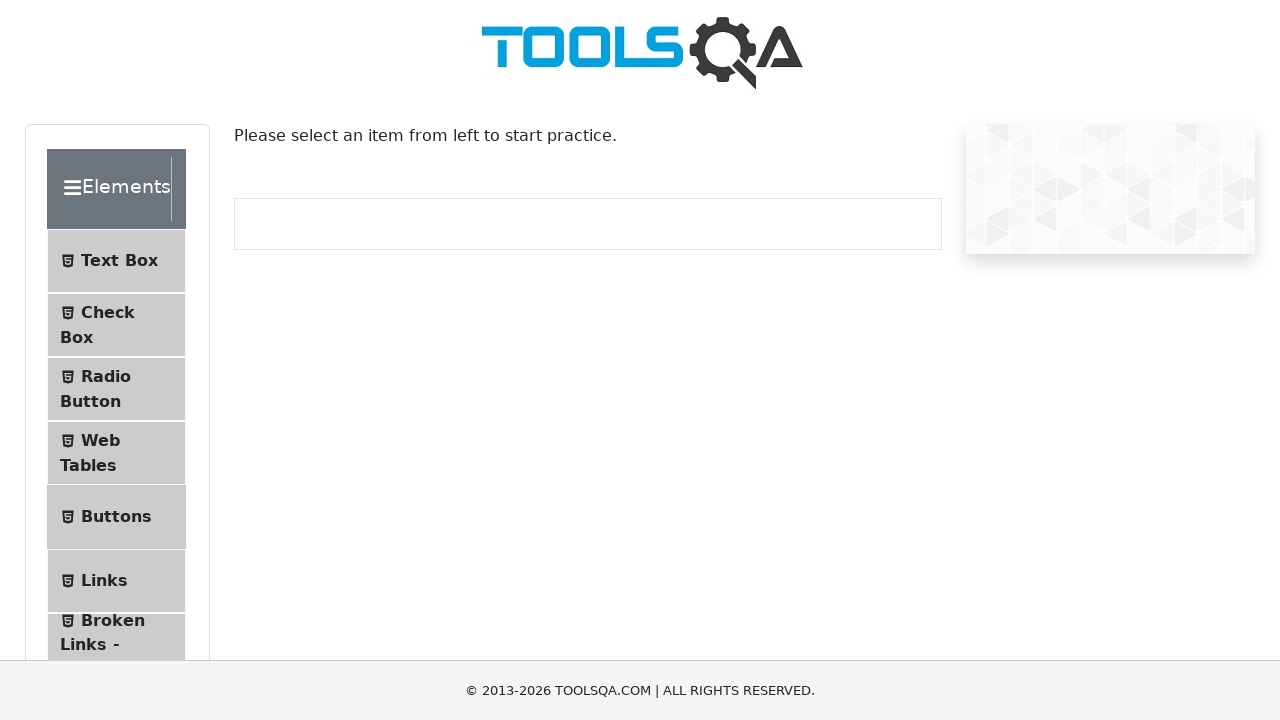